Tests renting a cat by entering ID 1, clicking Rent, and verifying the cat is rented out

Starting URL: https://cs1632.appspot.com/

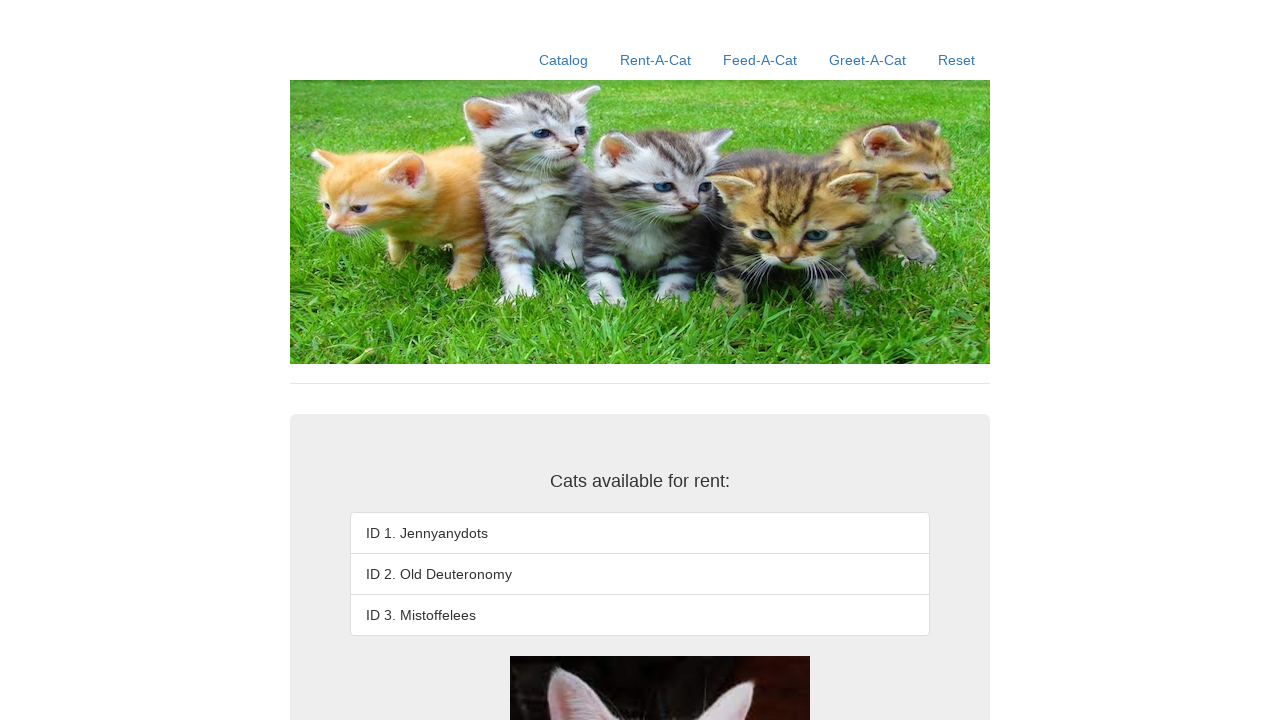

Reset state by clearing cookies for all cats
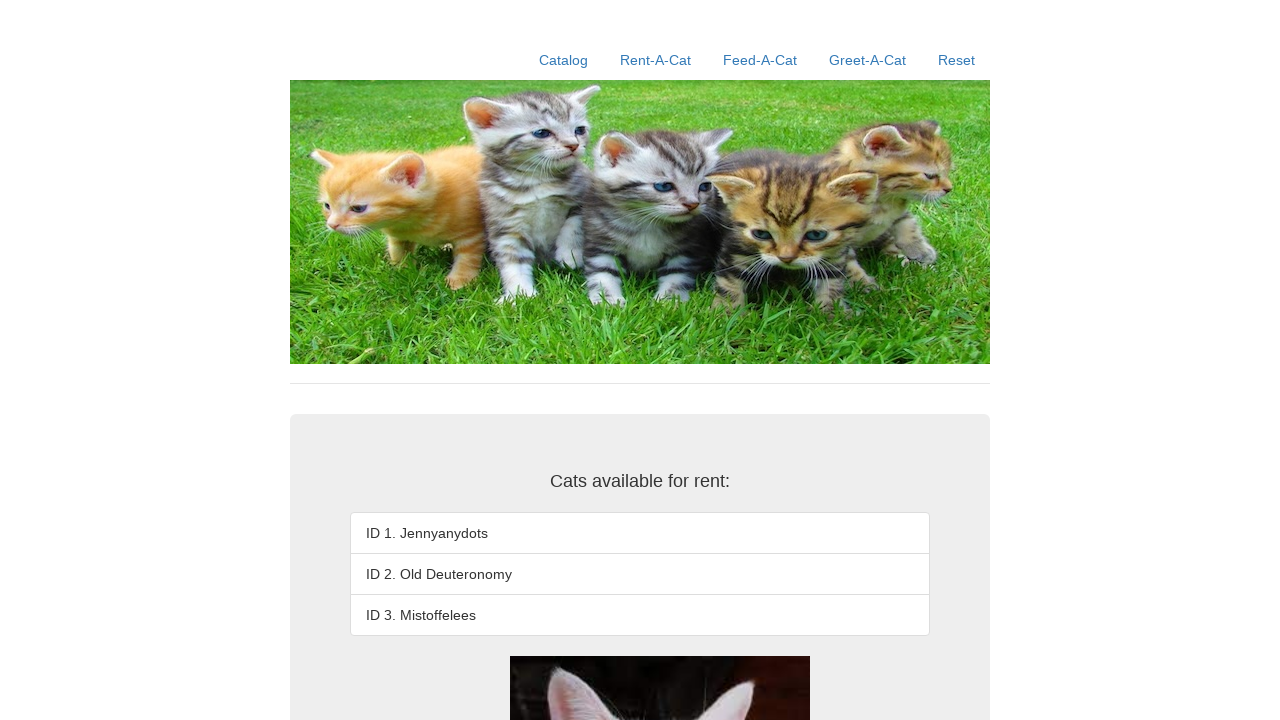

Clicked Rent-A-Cat link at (656, 60) on a:text('Rent-A-Cat')
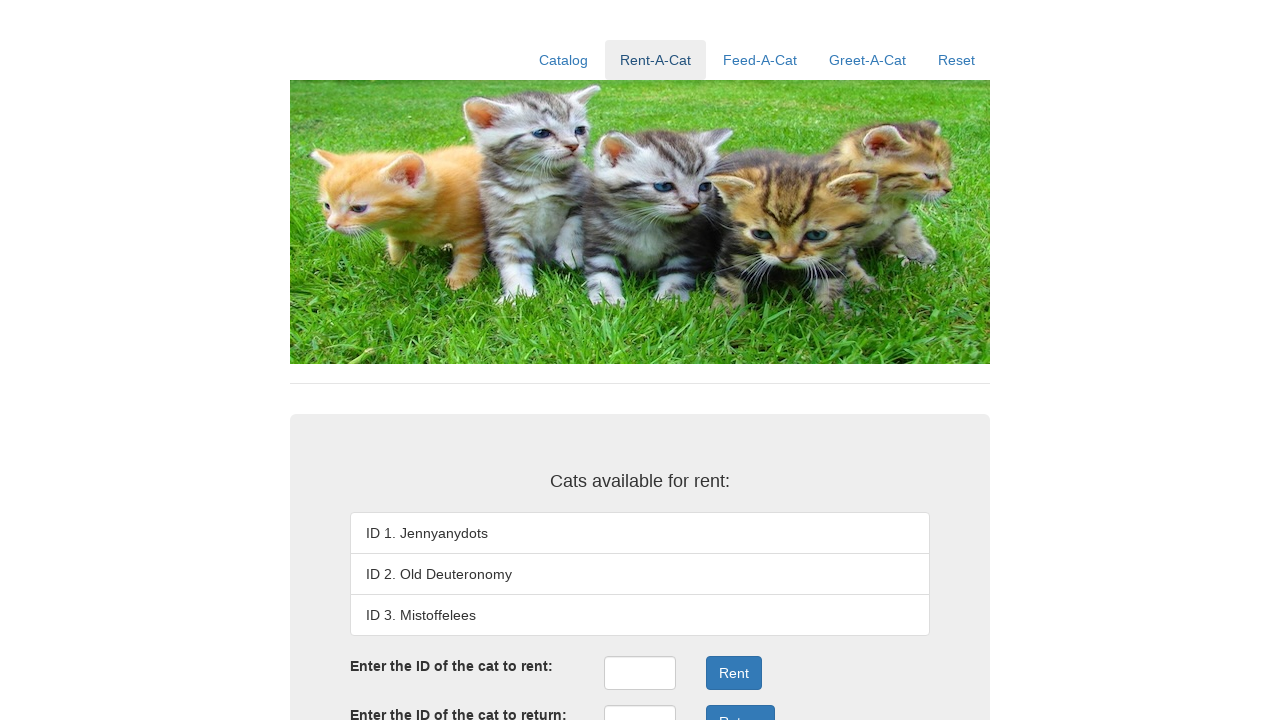

Clicked rent ID input field at (640, 673) on #rentID
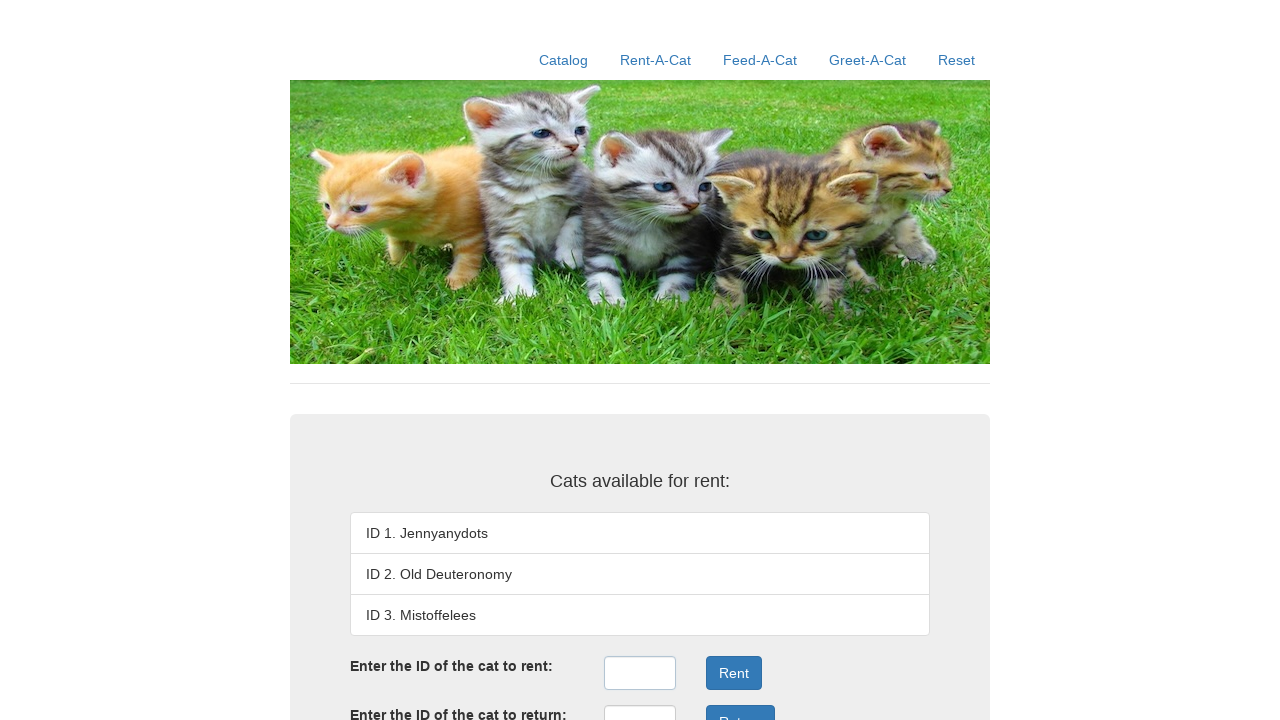

Entered cat ID '1' in rent field on #rentID
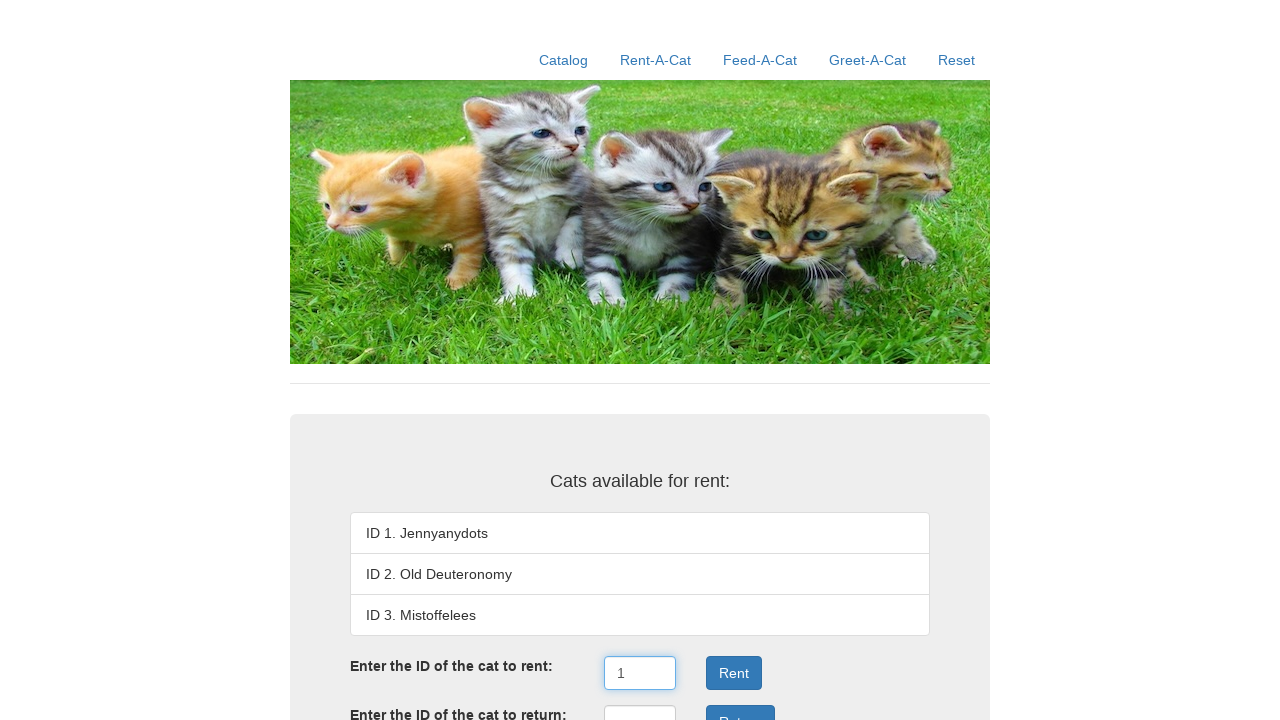

Clicked Rent button to rent cat ID 1 at (734, 673) on xpath=//button[text()='Rent']
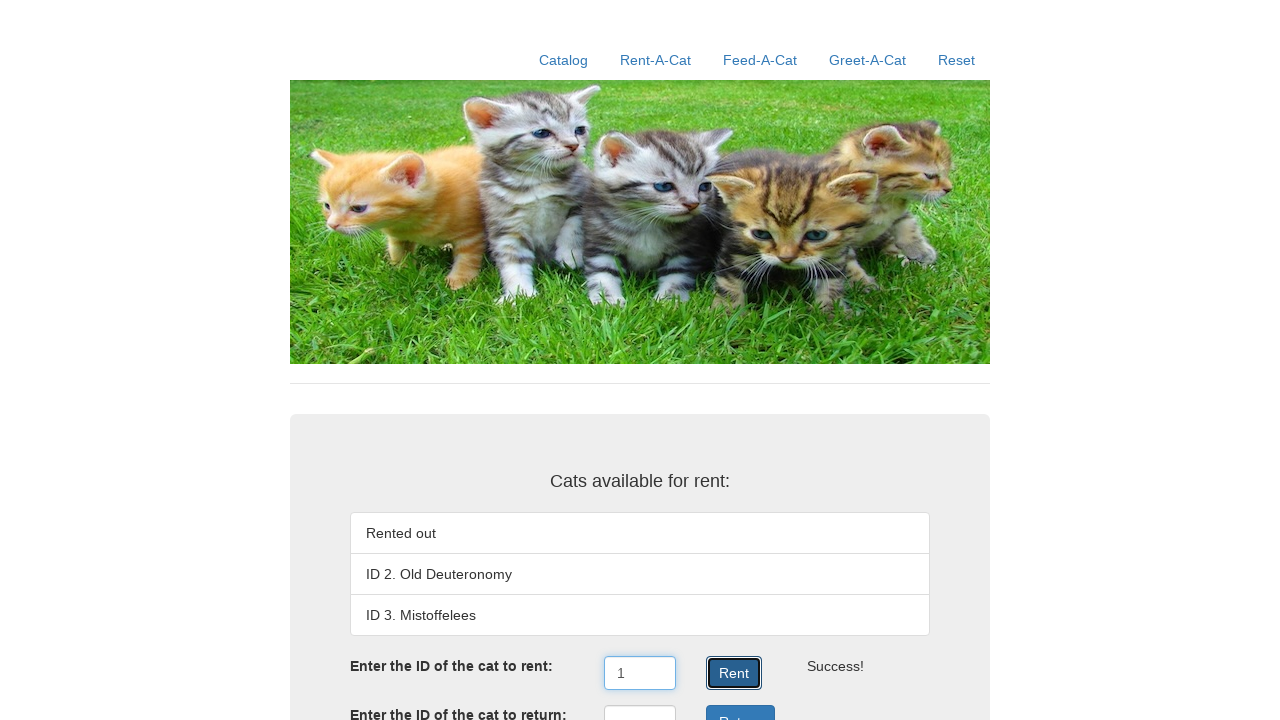

Verified first cat (ID 1) is marked as 'Rented out'
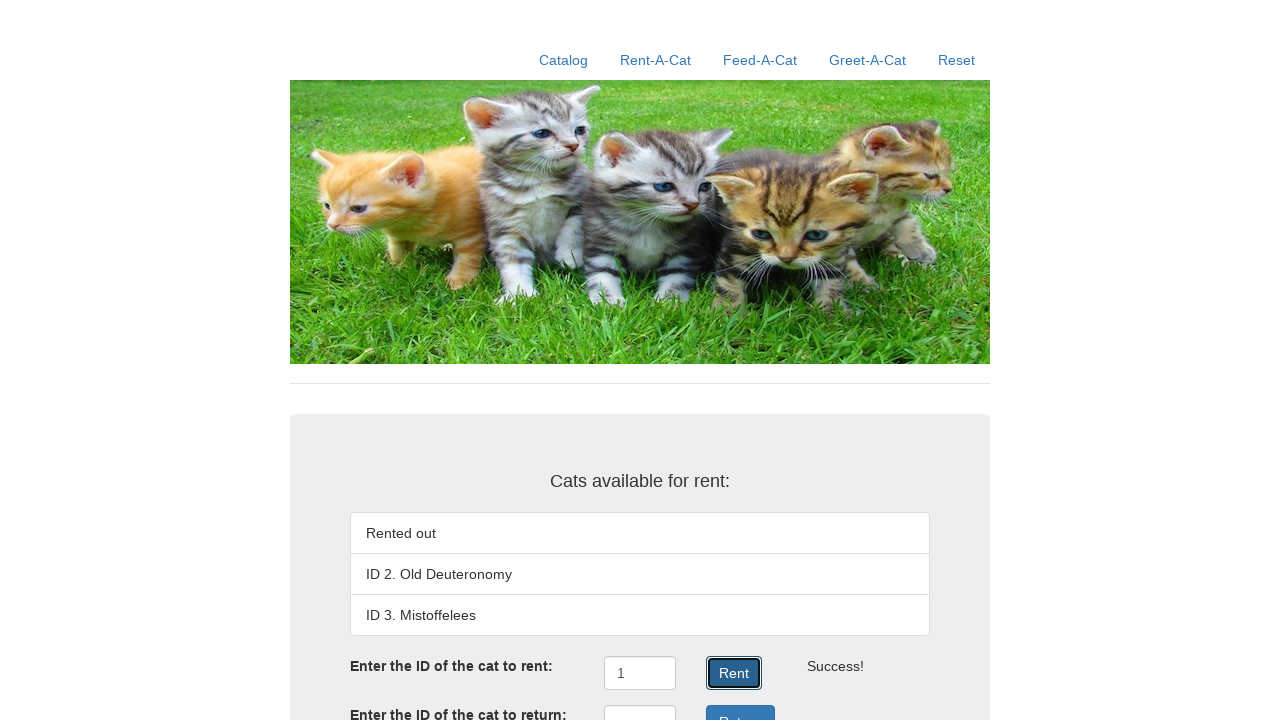

Verified second cat (ID 2. Old Deuteronomy) is still available
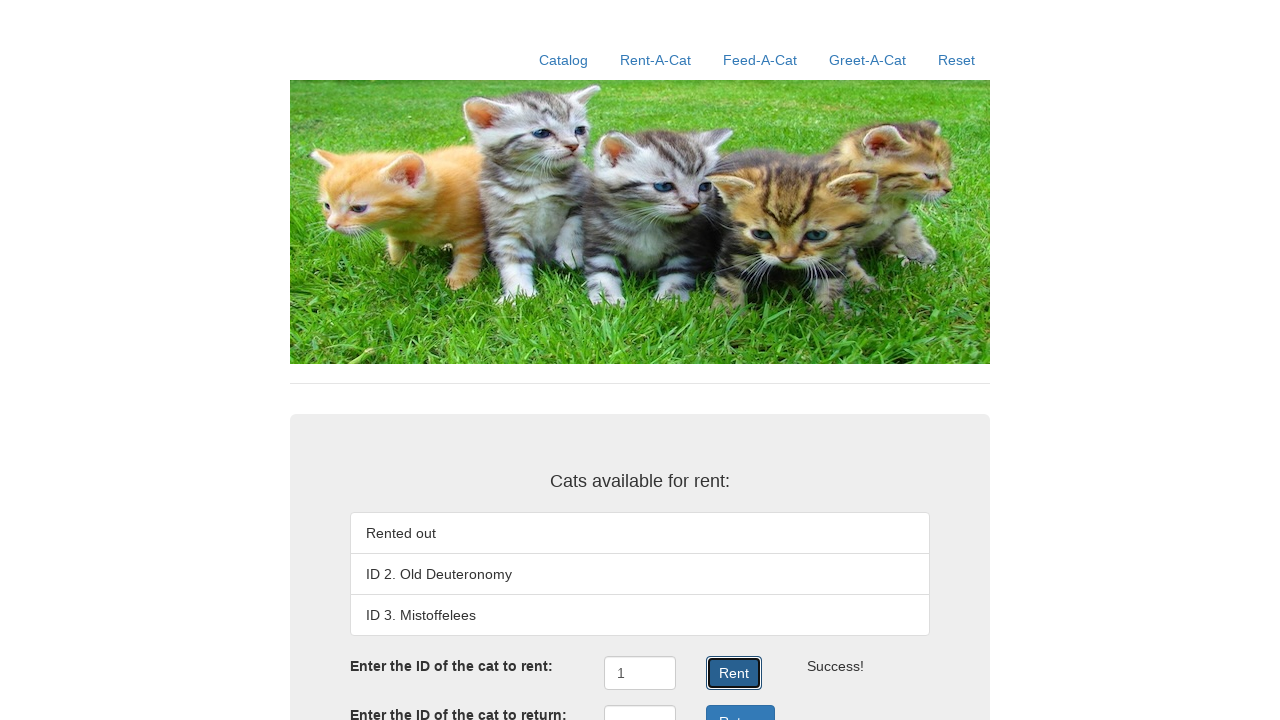

Verified third cat (ID 3. Mistoffelees) is still available
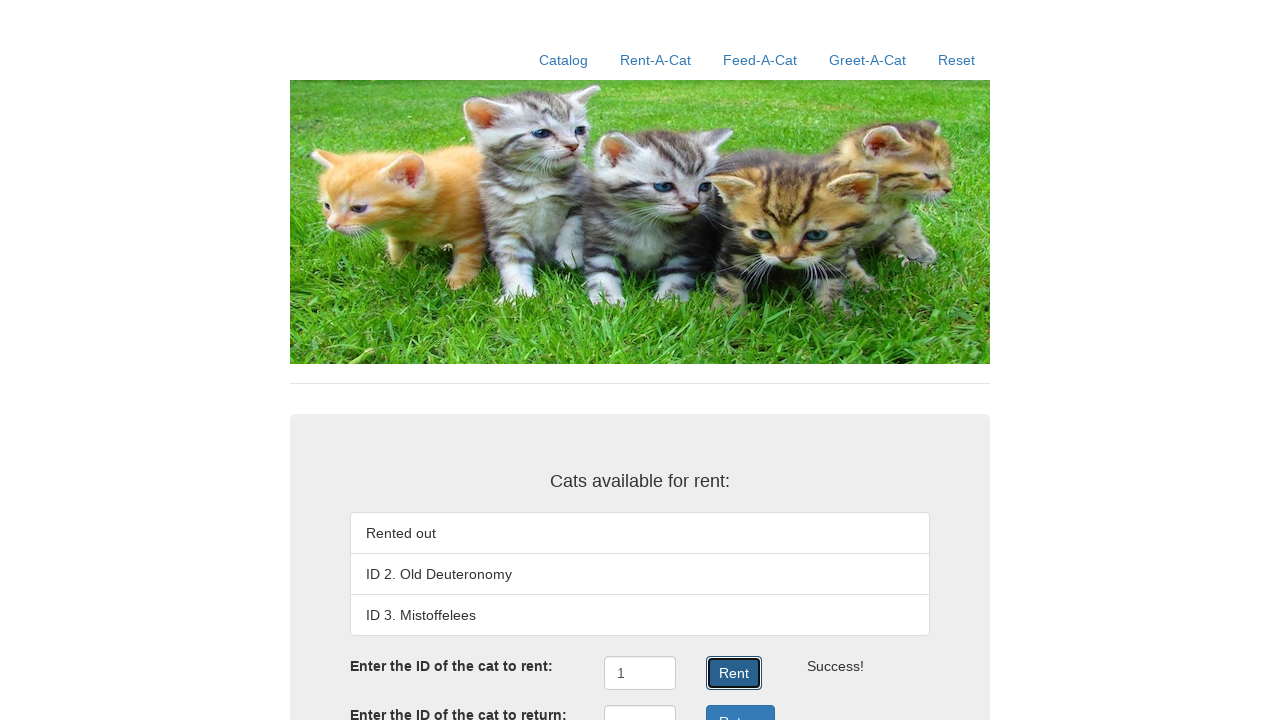

Verified success message is displayed
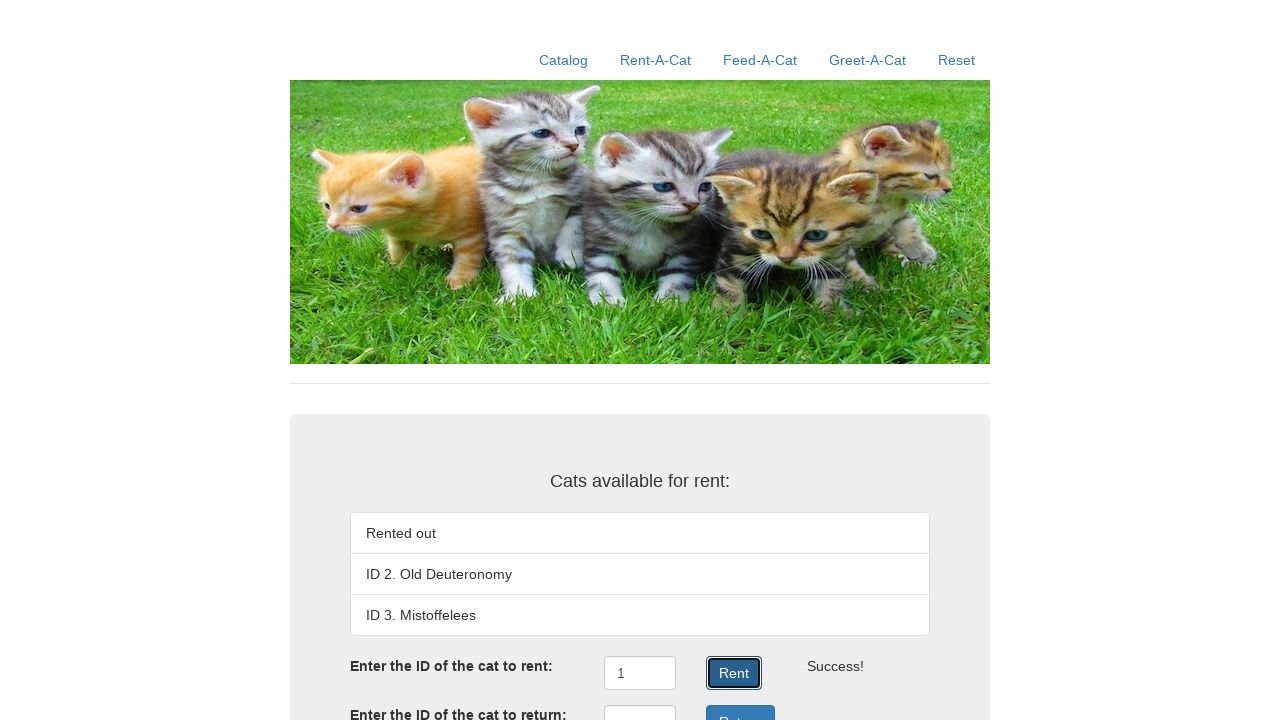

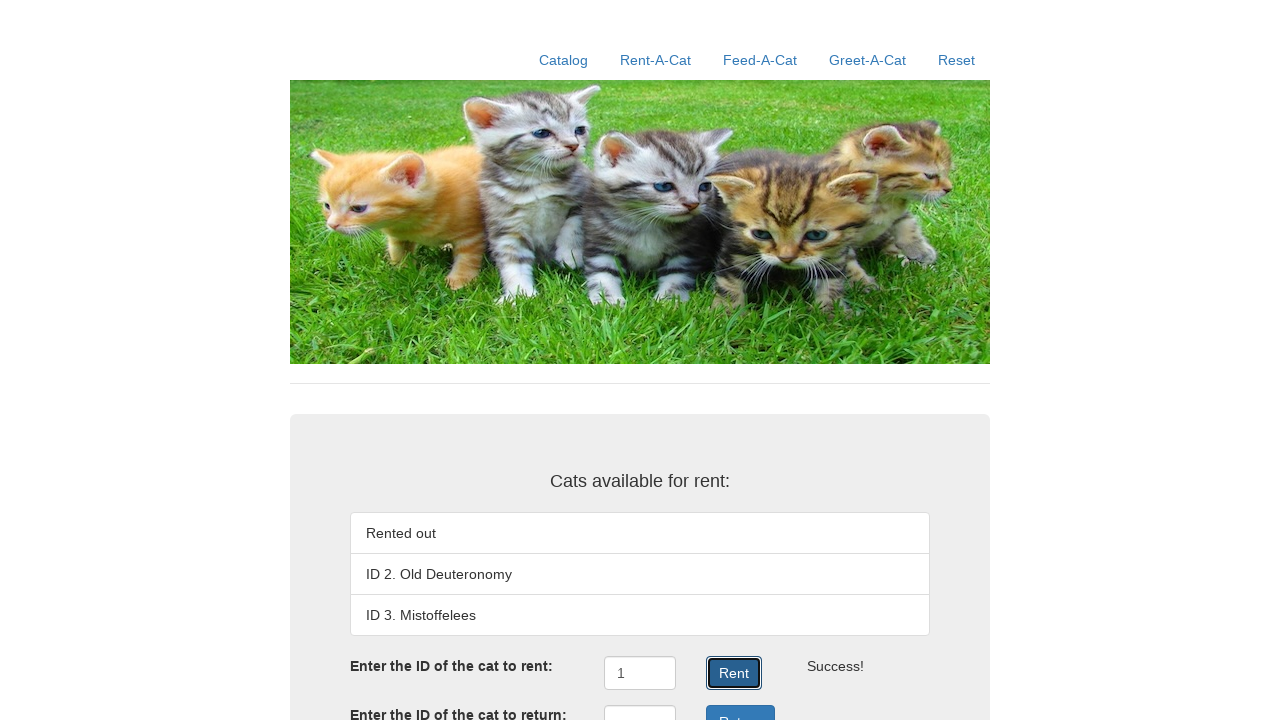